Tests the Add/Remove Elements functionality on the-internet.herokuapp.com by navigating to the page, clicking to add an element, and then clicking to delete it.

Starting URL: http://the-internet.herokuapp.com/

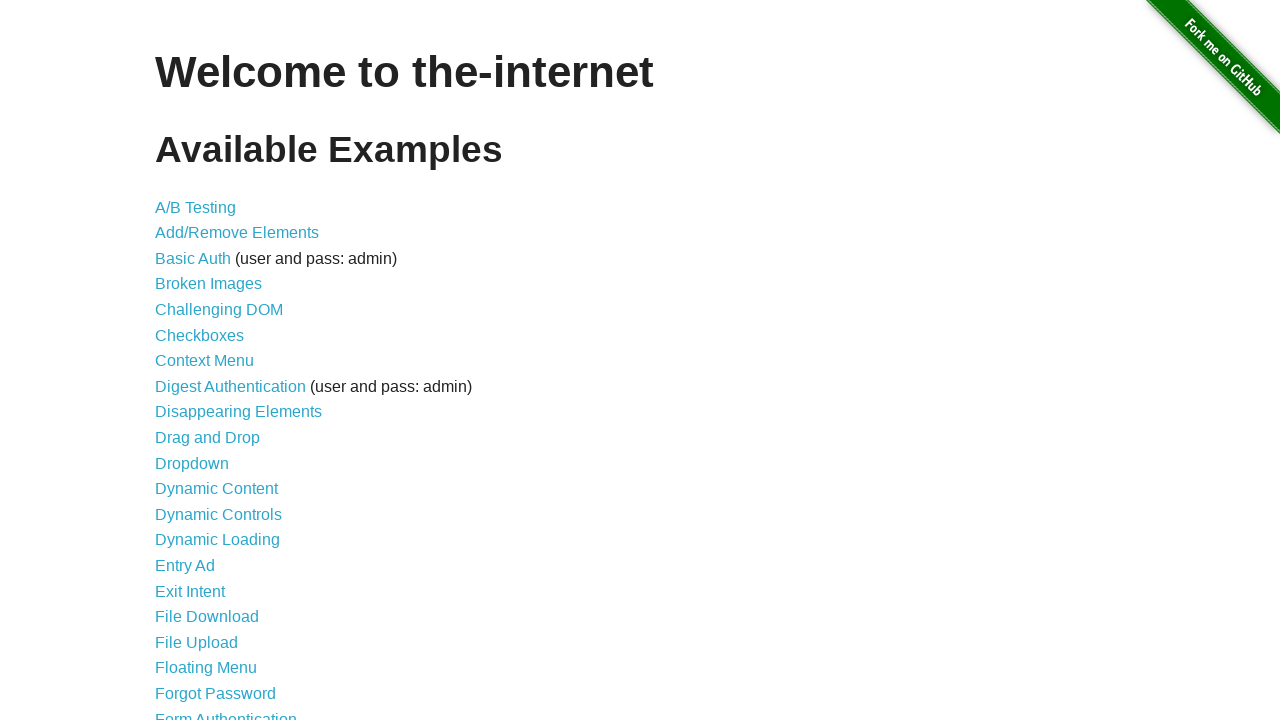

Navigated to the-internet.herokuapp.com home page
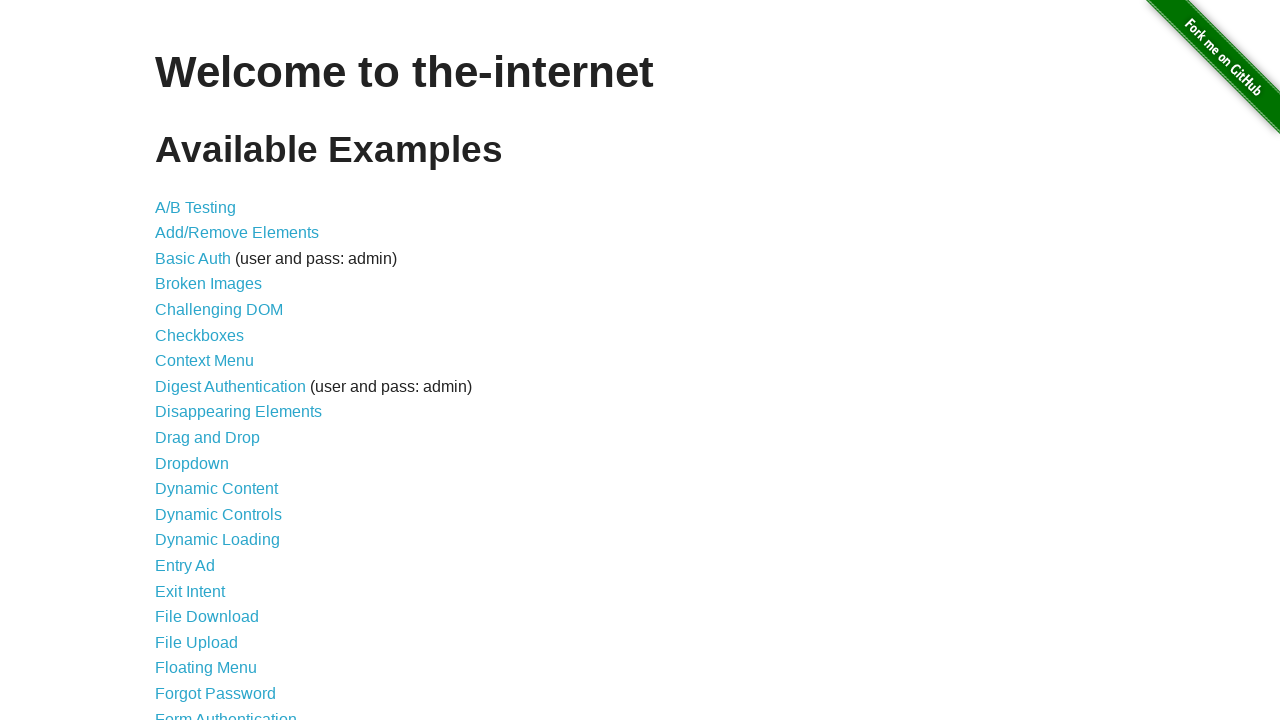

Clicked on the Add/Remove Elements link at (237, 233) on a:has-text('Add/Remove Elements')
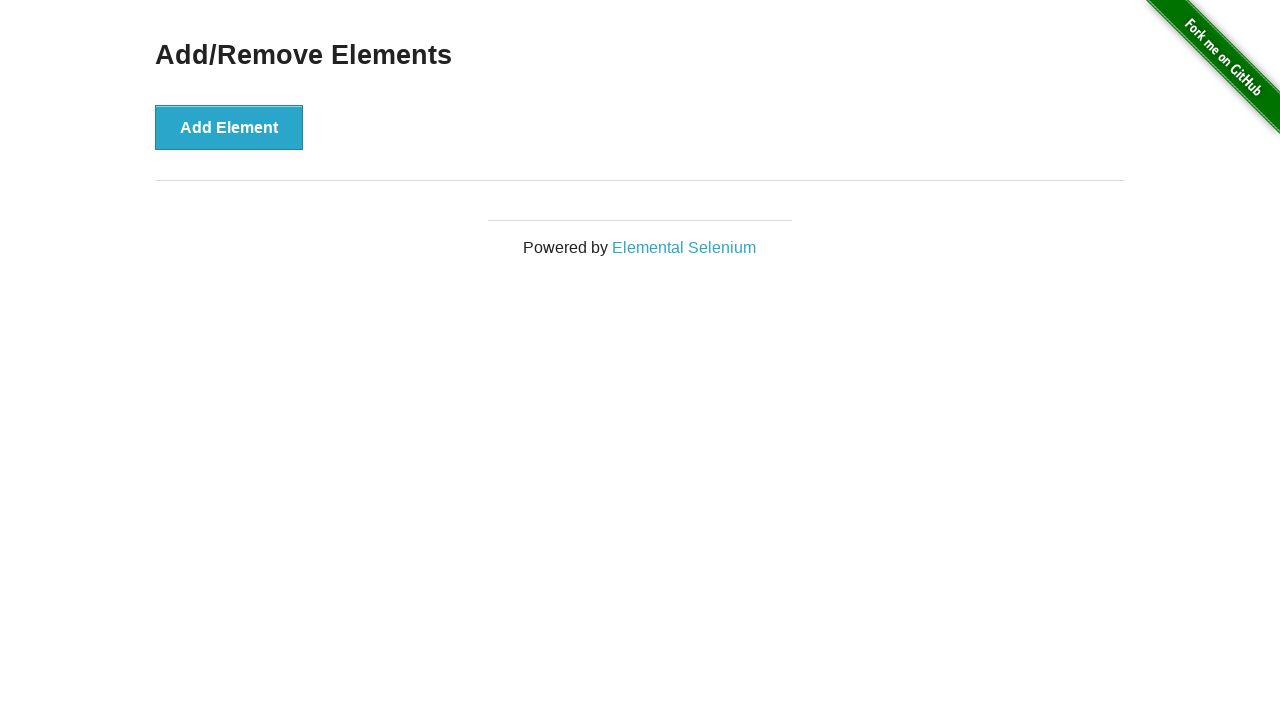

Clicked the Add Element button to add a new element at (229, 127) on button:has-text('Add Element')
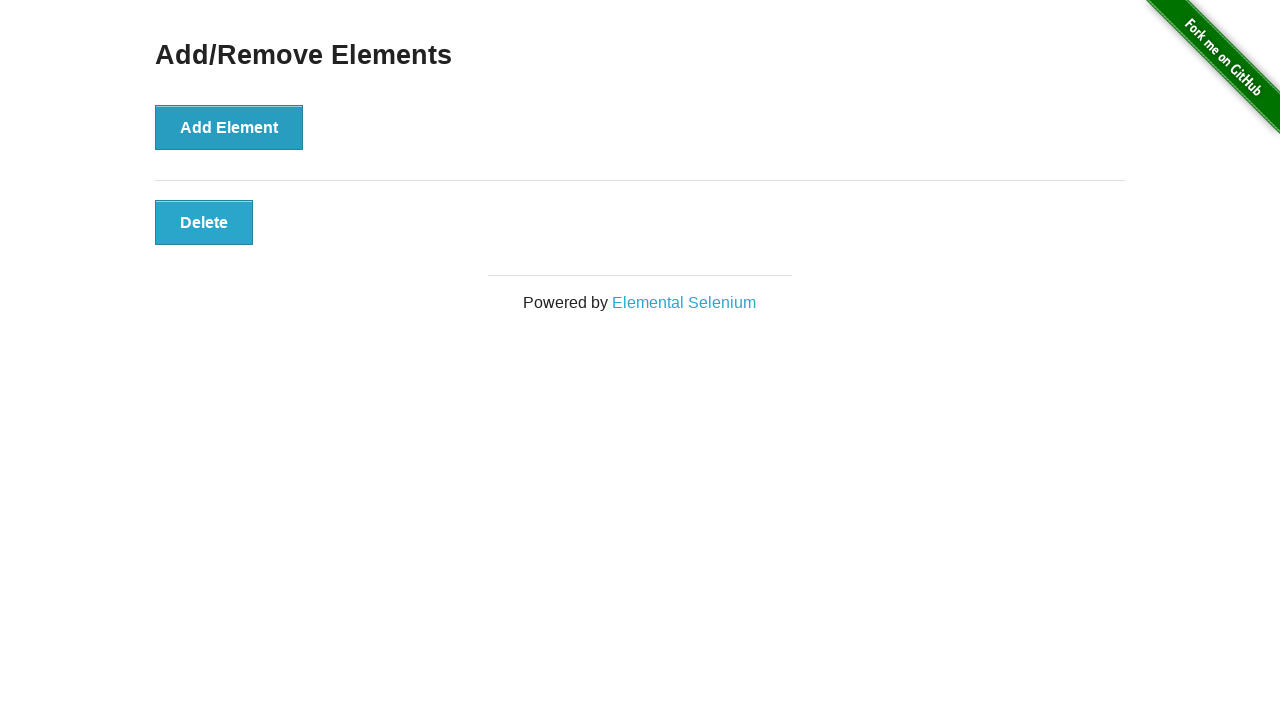

Clicked the Delete button to remove the element at (204, 222) on button:has-text('Delete')
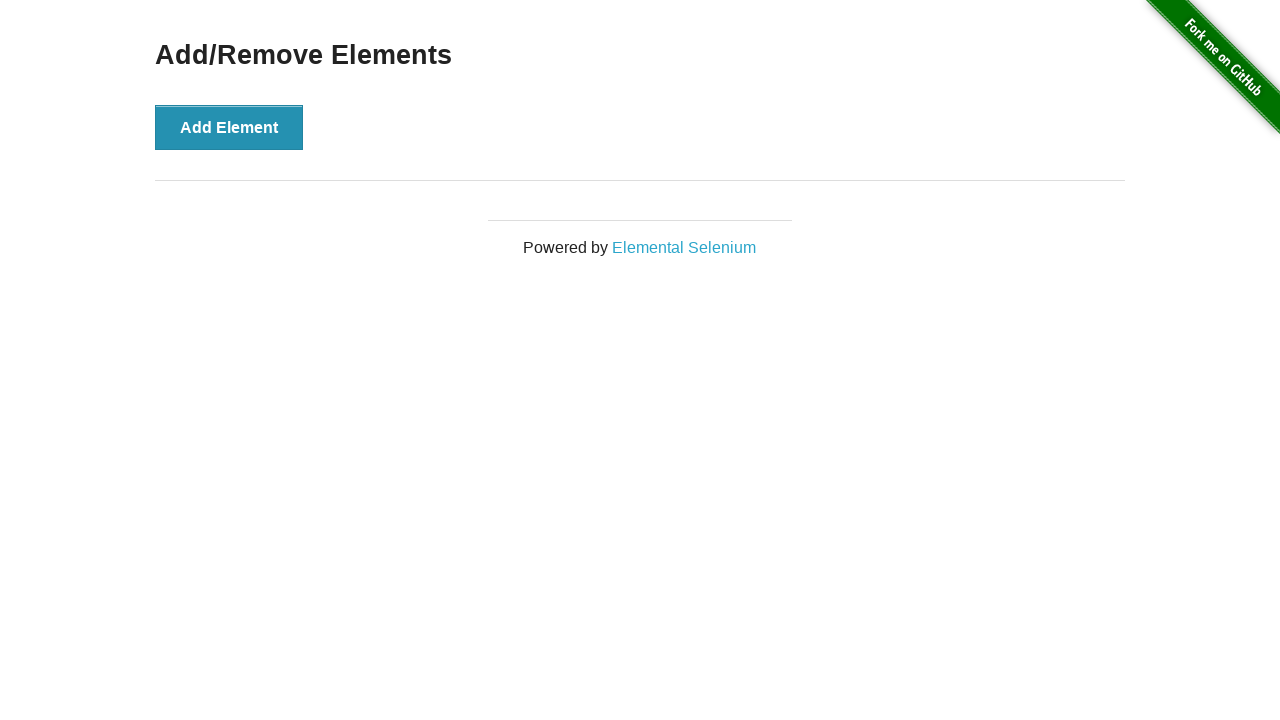

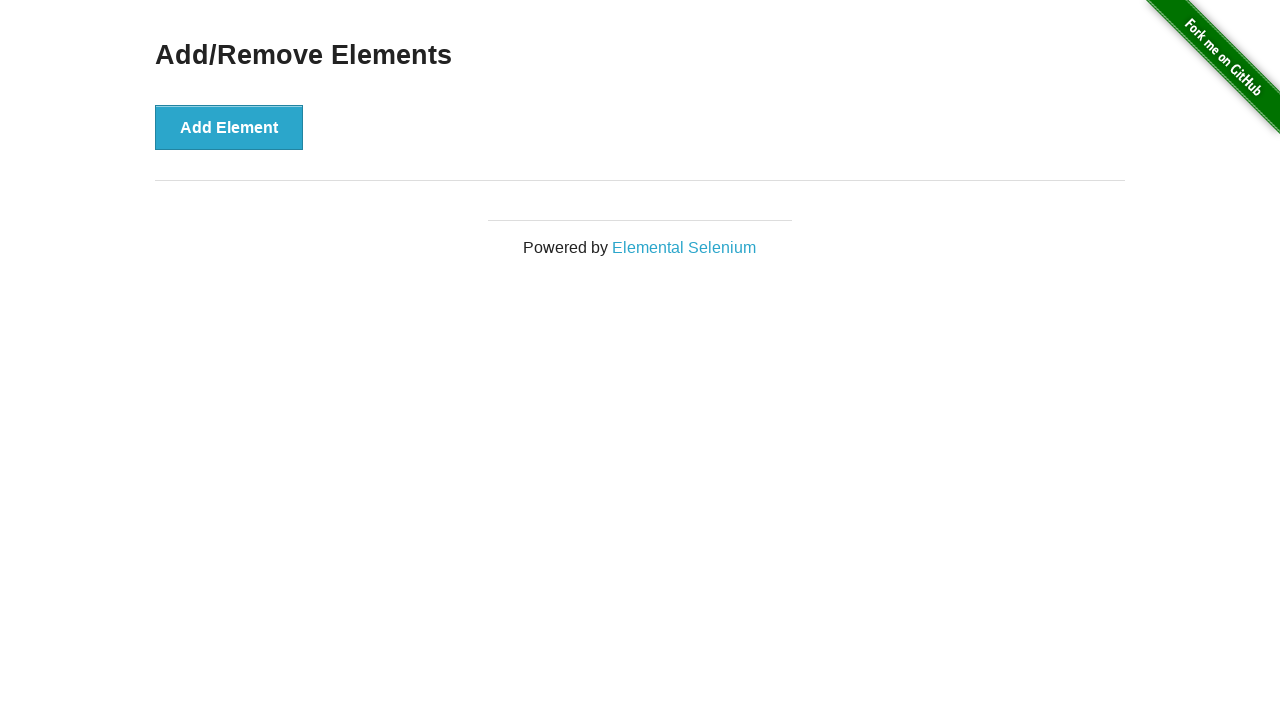